Navigates to the Automation Practice page and verifies that footer links are present, including checking for a specific soapui-related link.

Starting URL: https://rahulshettyacademy.com/AutomationPractice

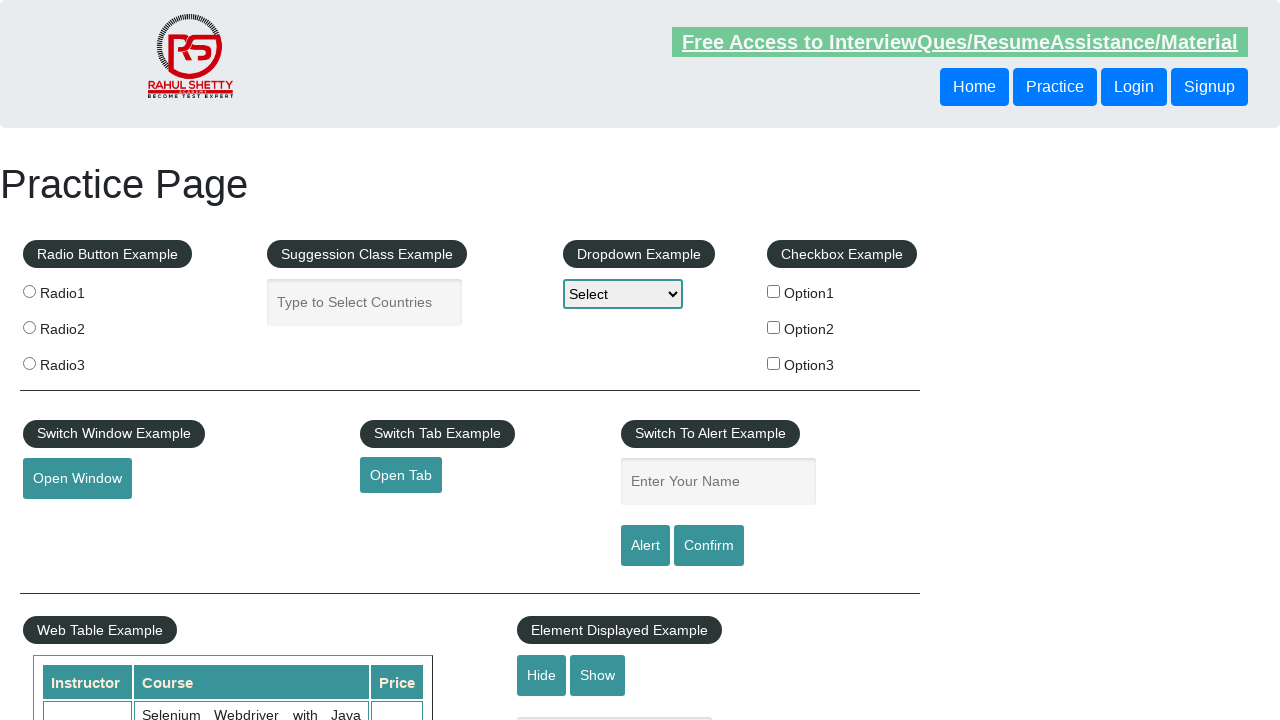

Waited for page to reach domcontentloaded state
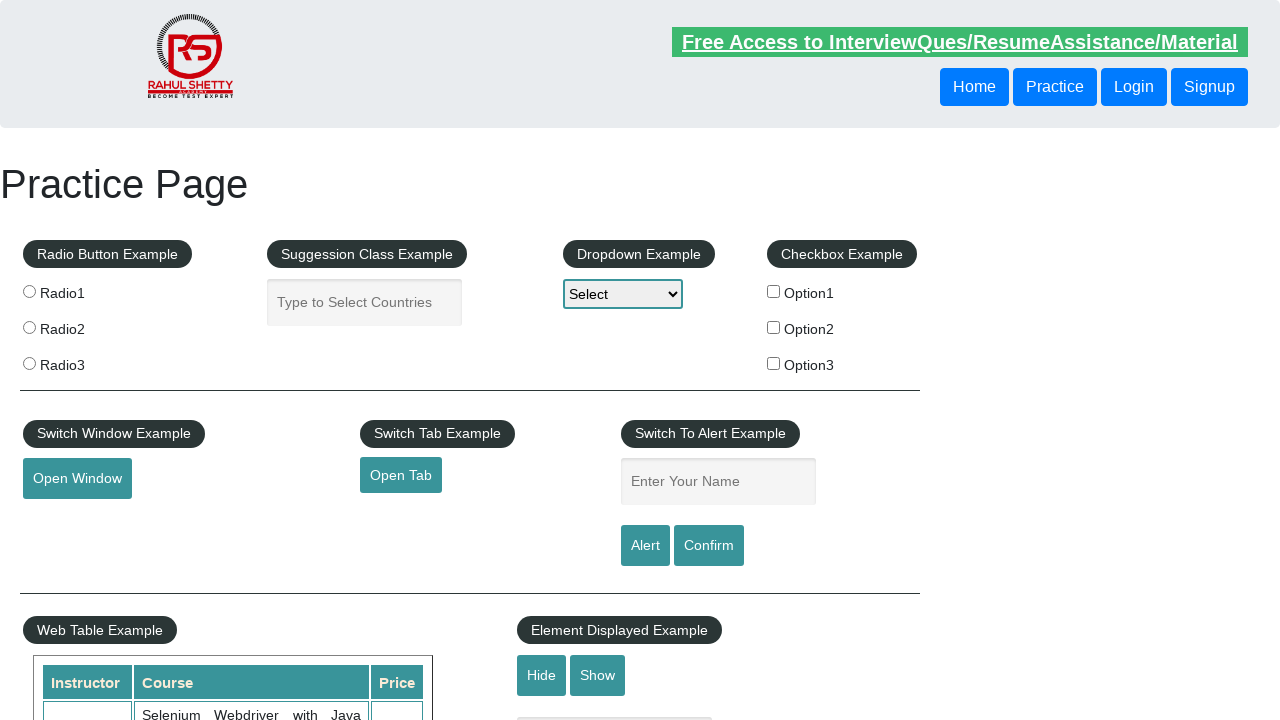

Located and waited for soapui link to be visible
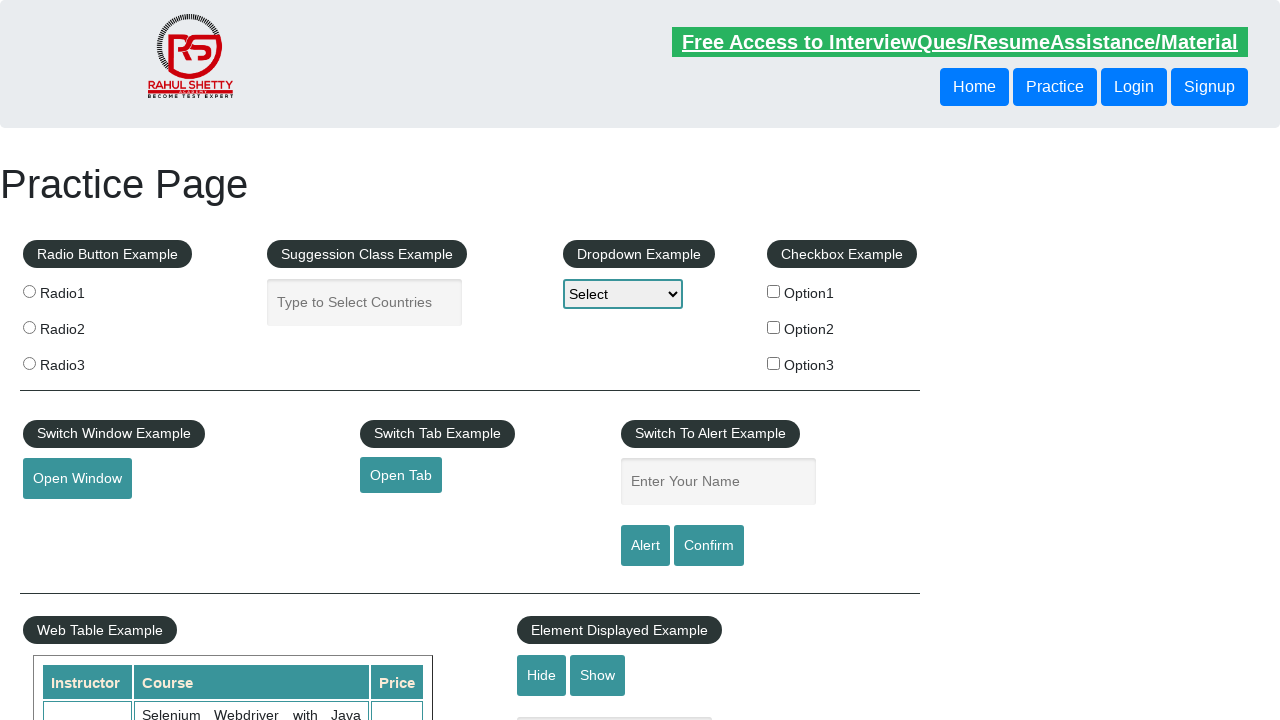

Retrieved soapui link href attribute: https://www.soapui.org/
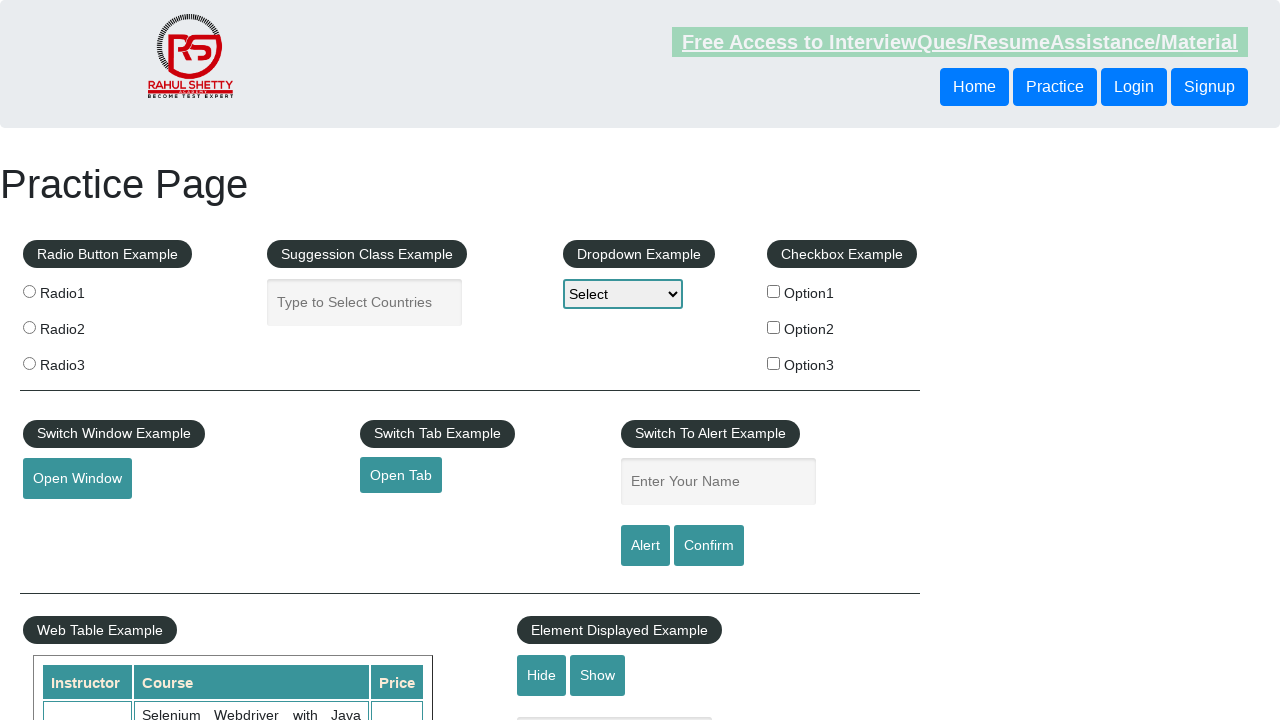

Verified soapui link has valid href attribute
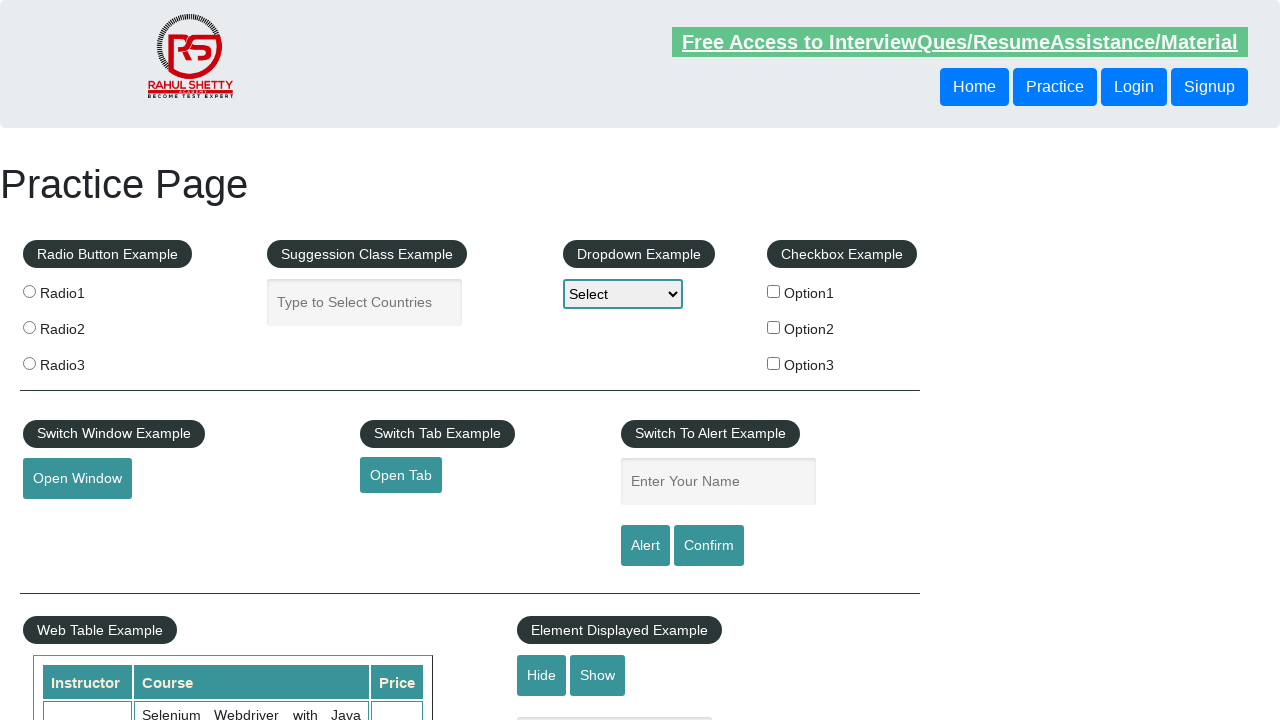

Located footer links and waited for first footer link to be visible
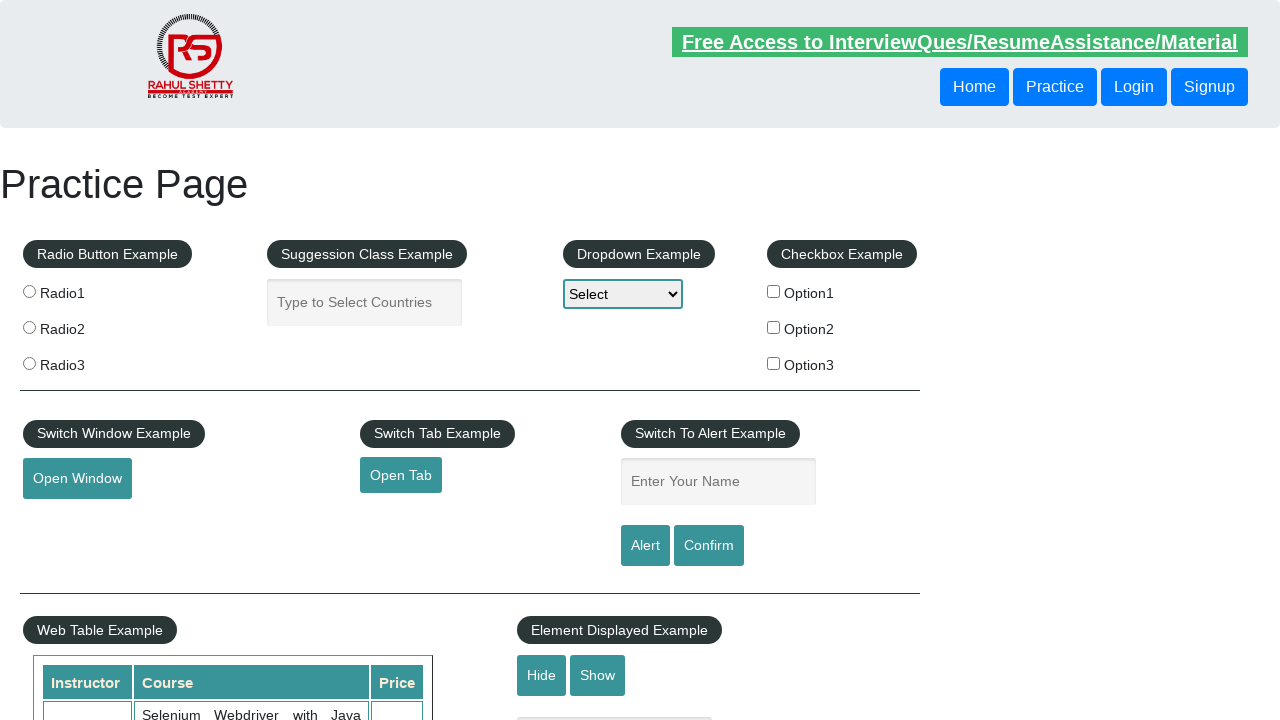

Counted footer links: 16 links found
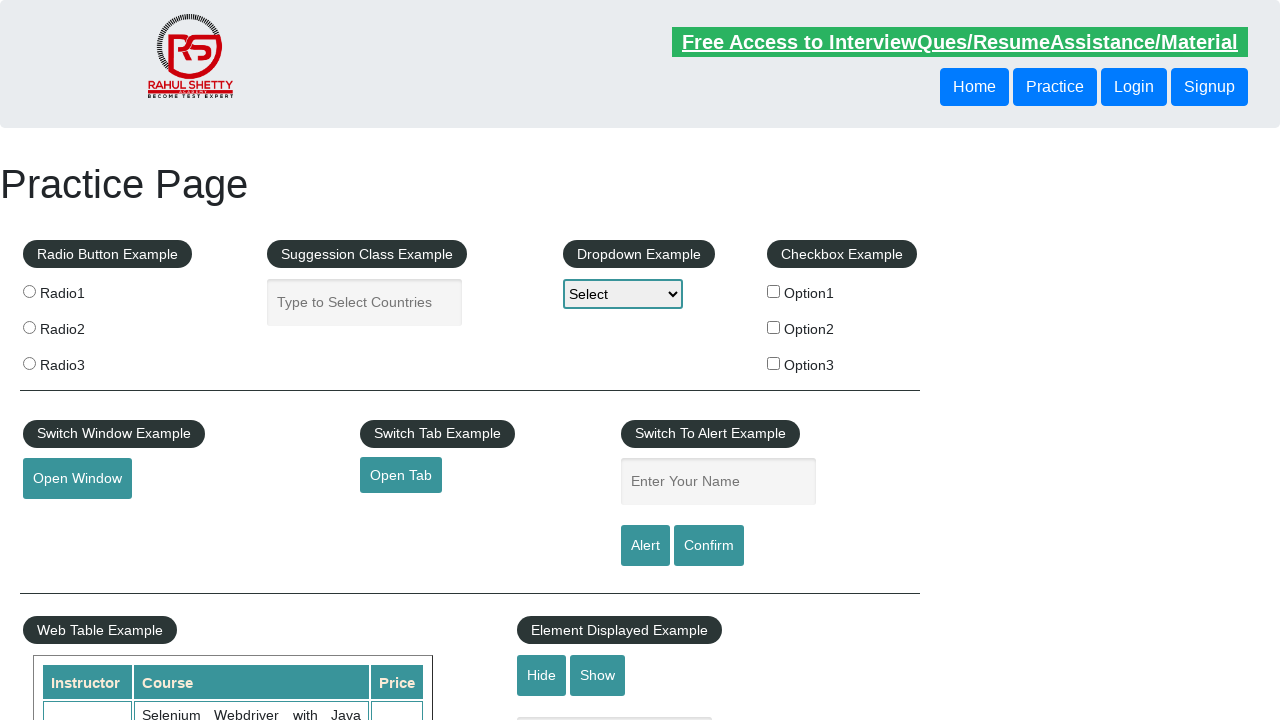

Verified footer contains at least one link
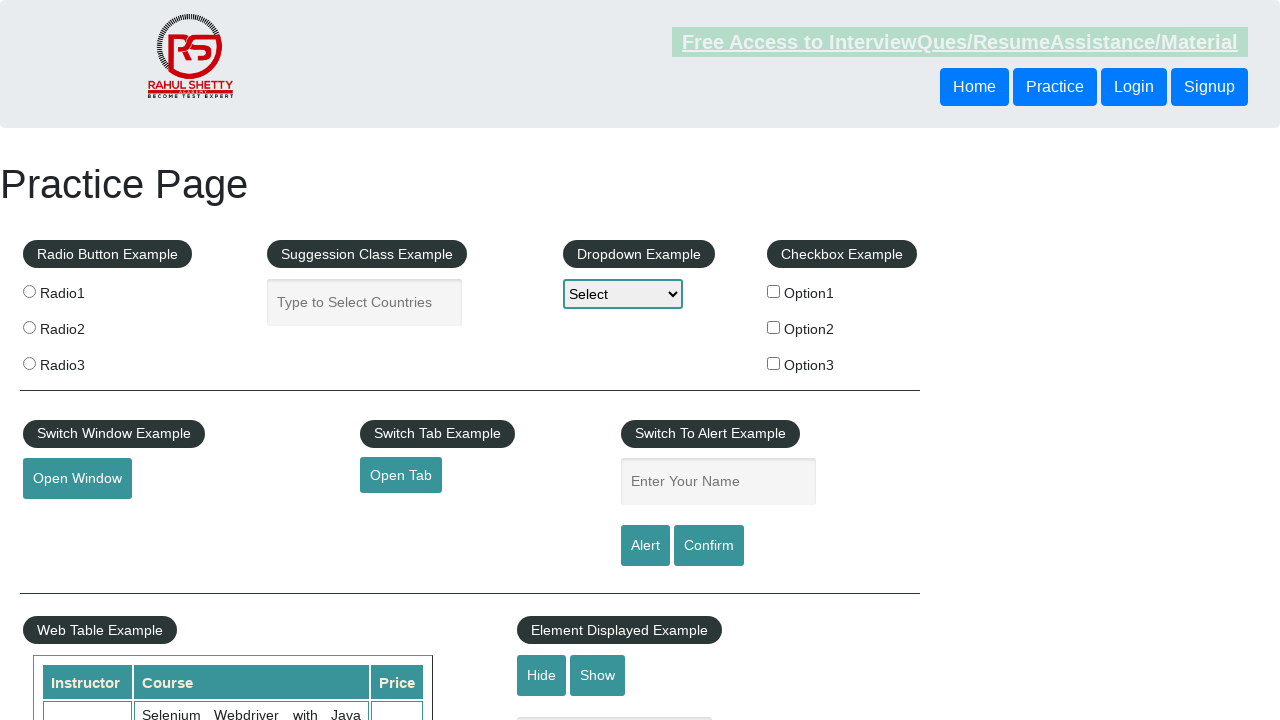

Retrieved first footer link text: REST API
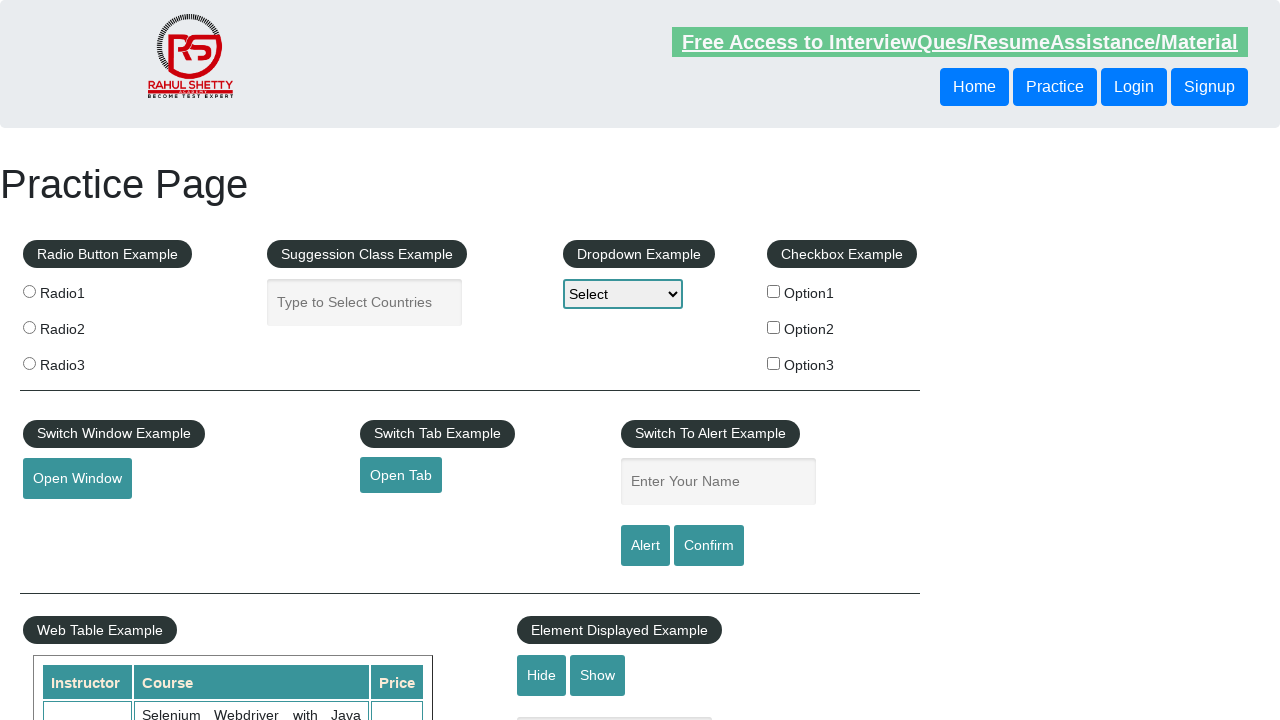

Printed footer links summary: 16 links found, first link text: REST API
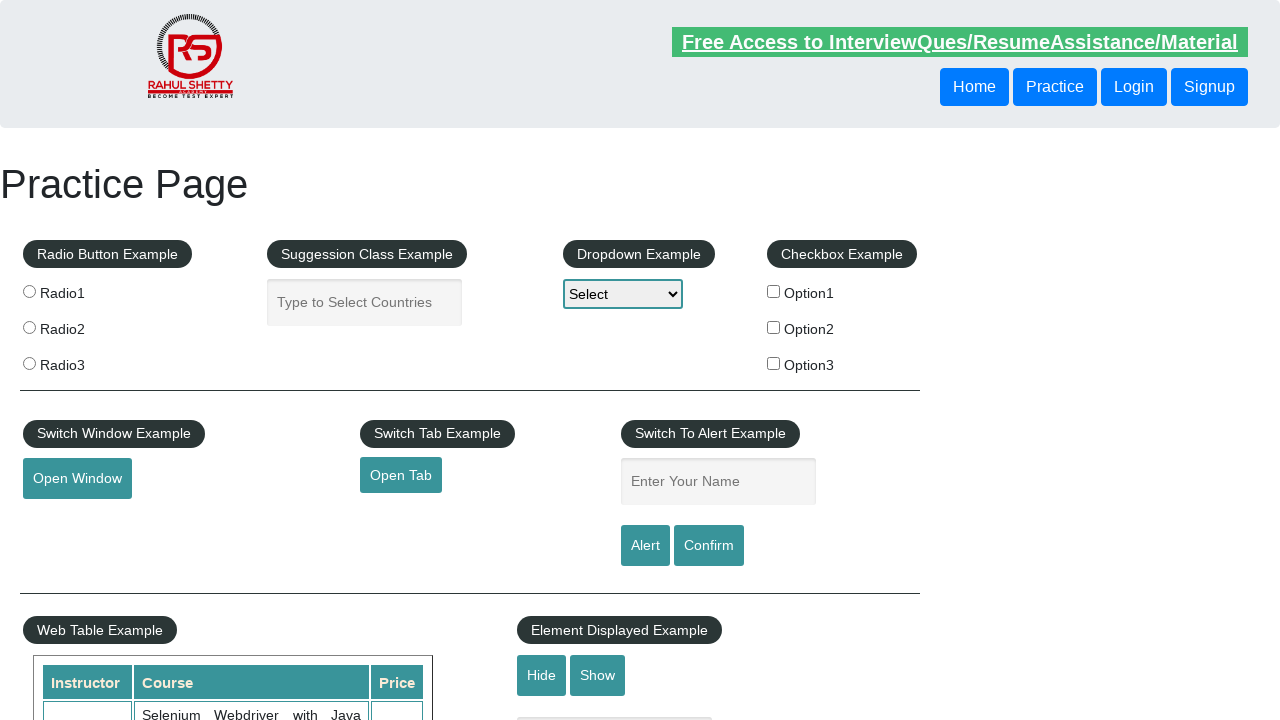

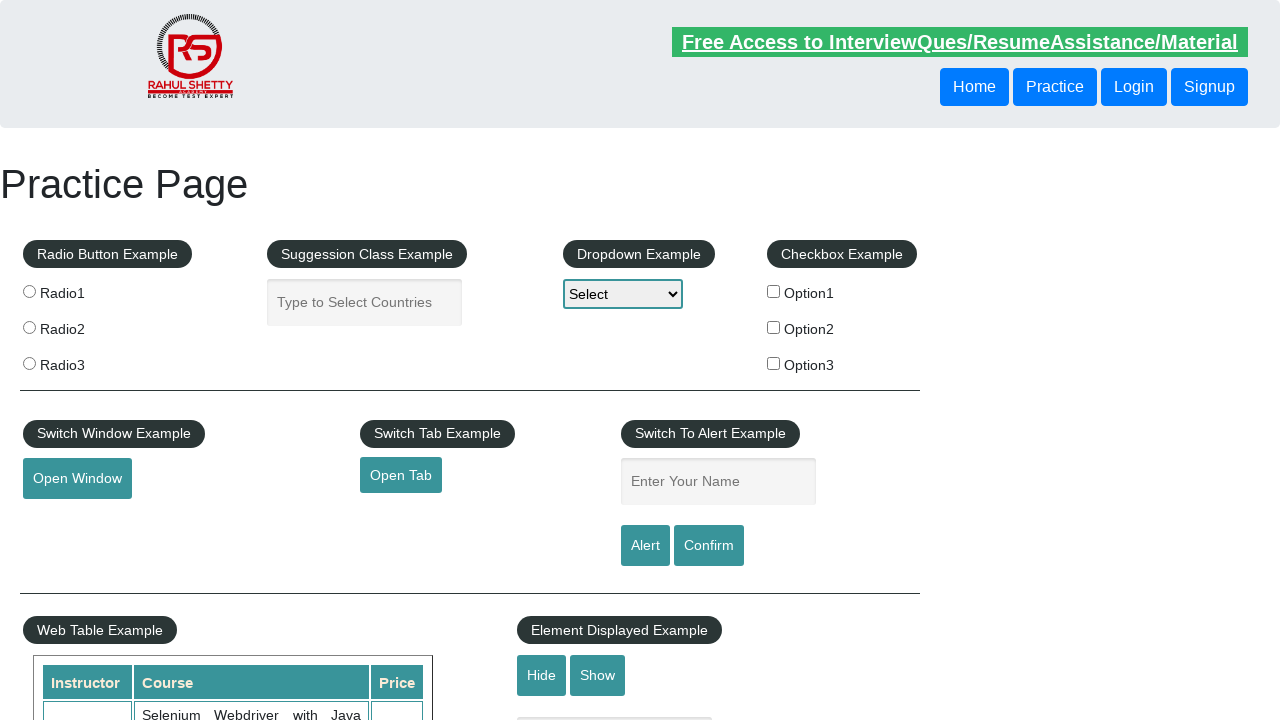